Tests the EPA Greenhouse Gas Inventory Explorer by dismissing an initial popup, selecting a geography option from a dropdown, and clicking the export/download button.

Starting URL: https://cfpub.epa.gov/ghgdata/inventoryexplorer/#allsectors/allsectors/allgas/gas/all

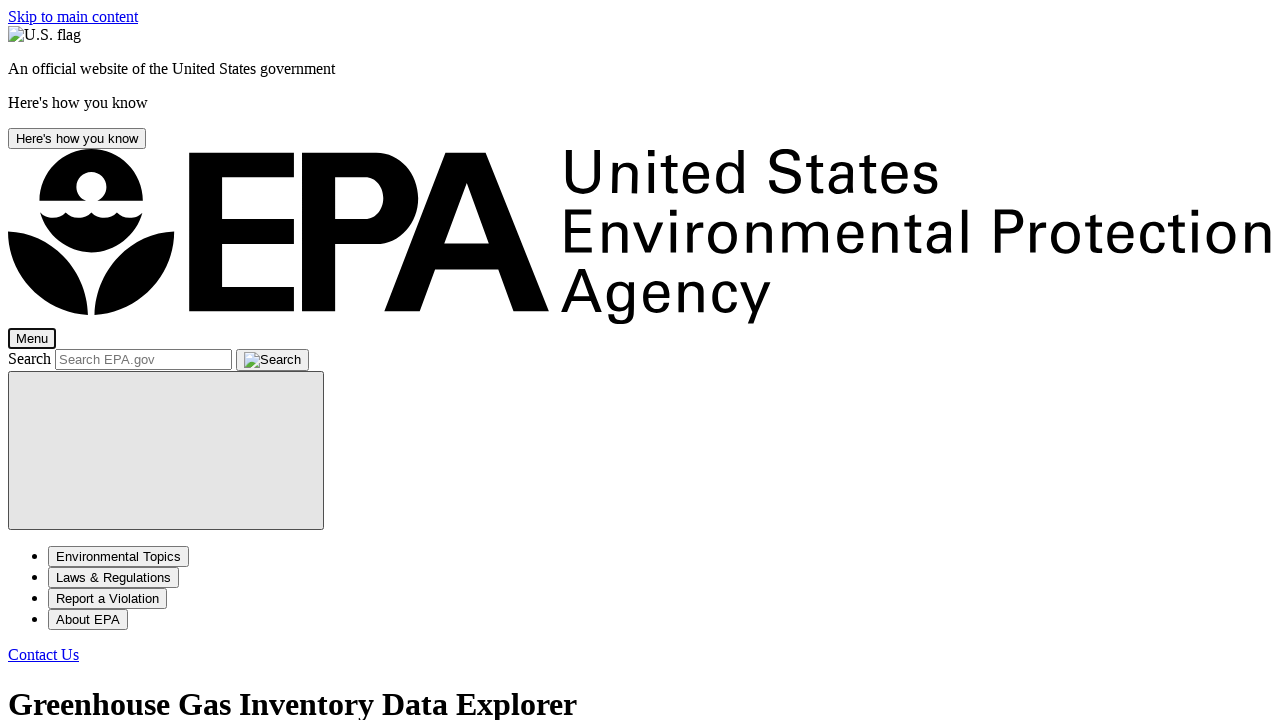

No popup dialog present to dismiss on button.ui-button
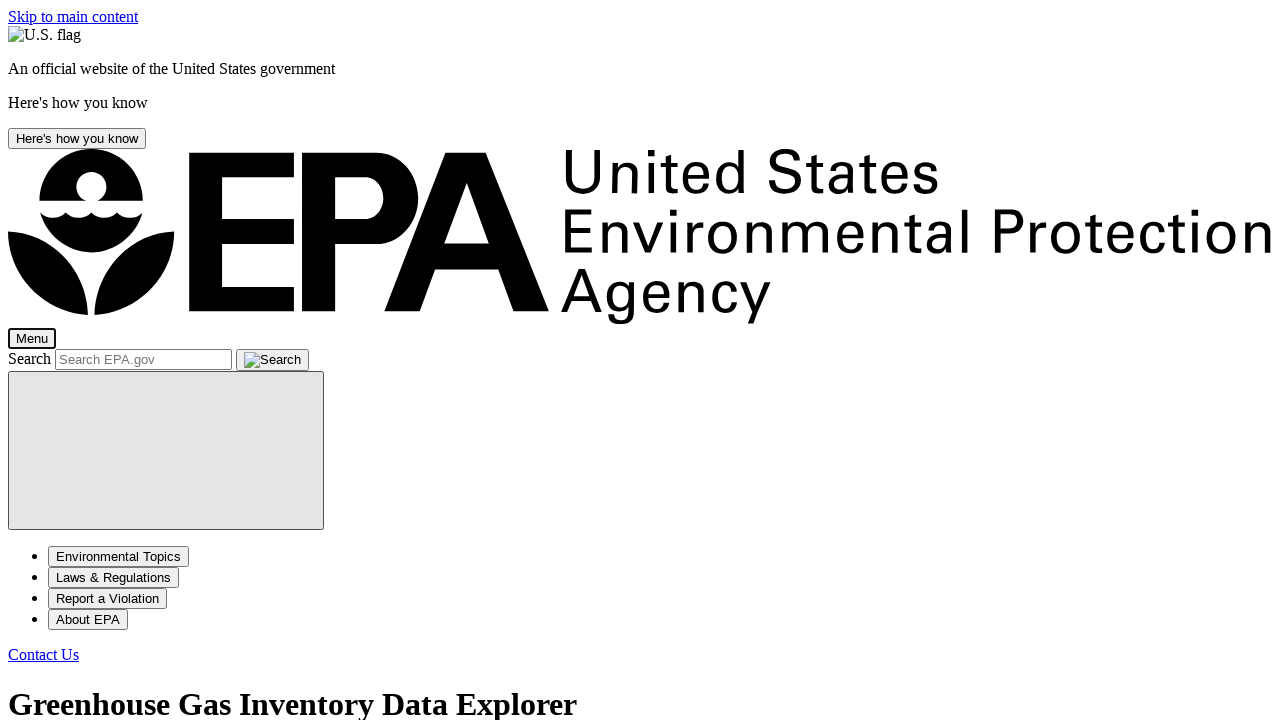

Waited for page to fully load
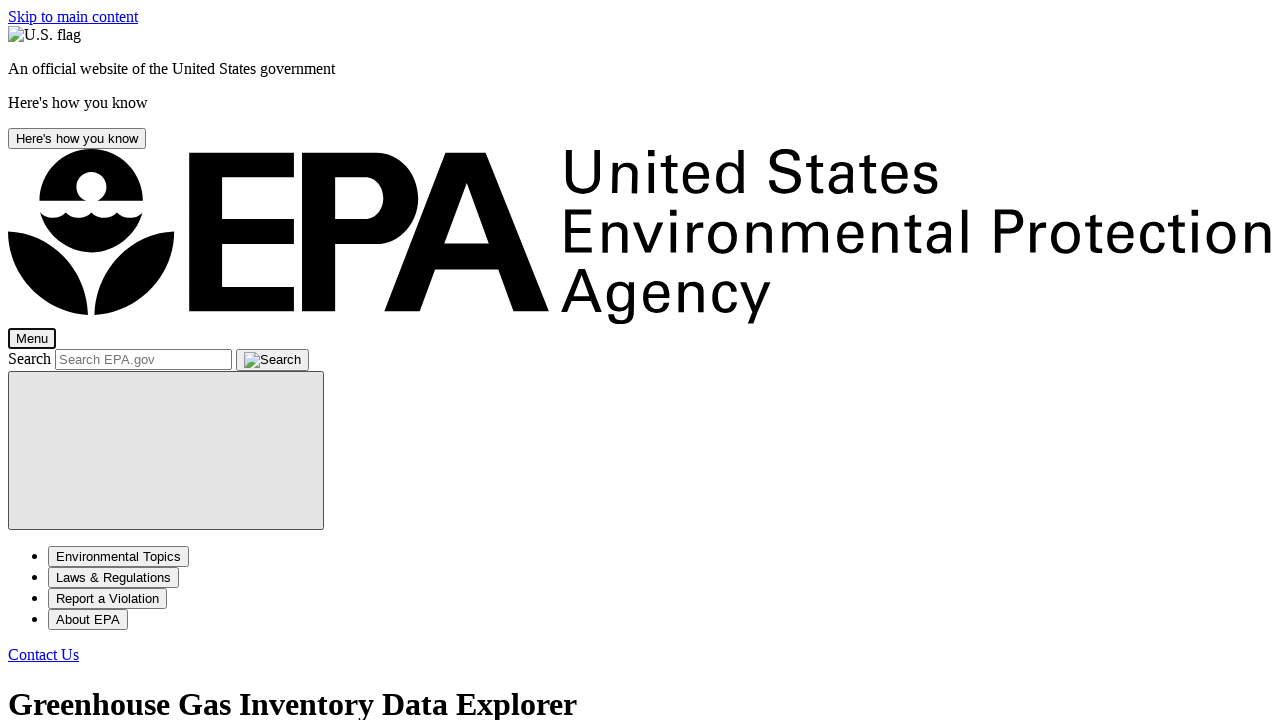

Geography dropdown selector found and loaded
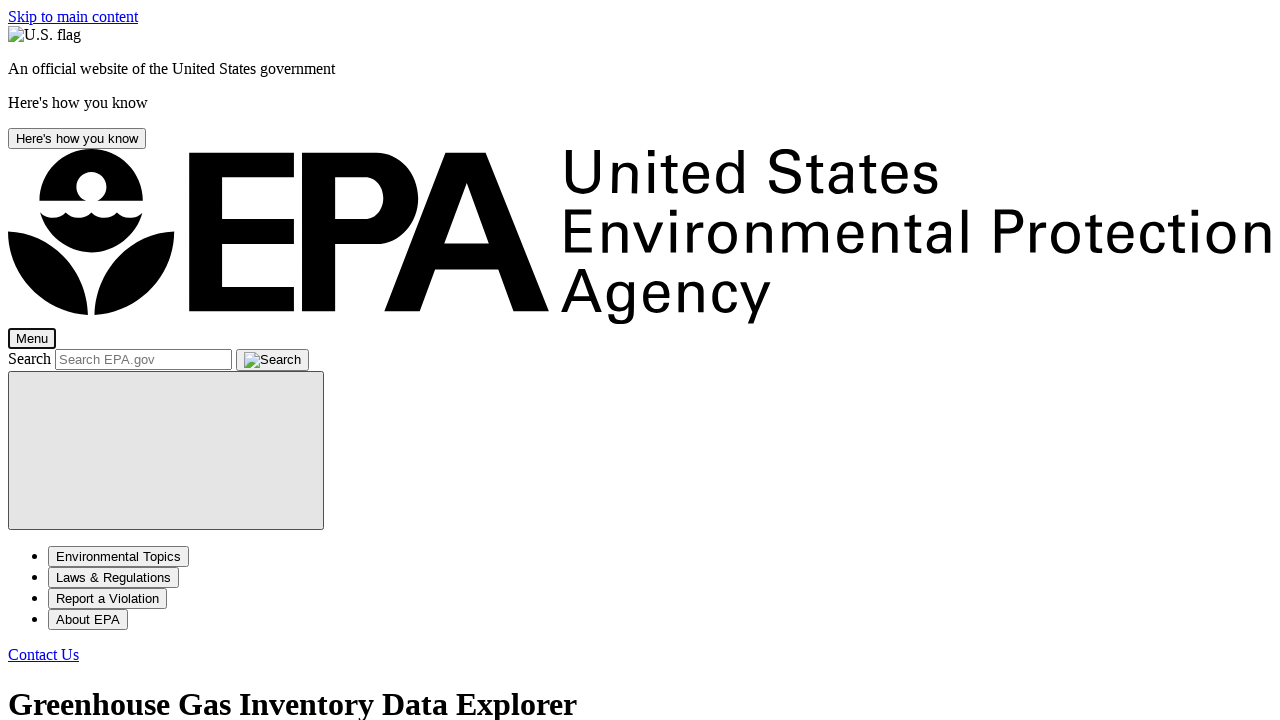

Selected second geography option from dropdown on #geographytype
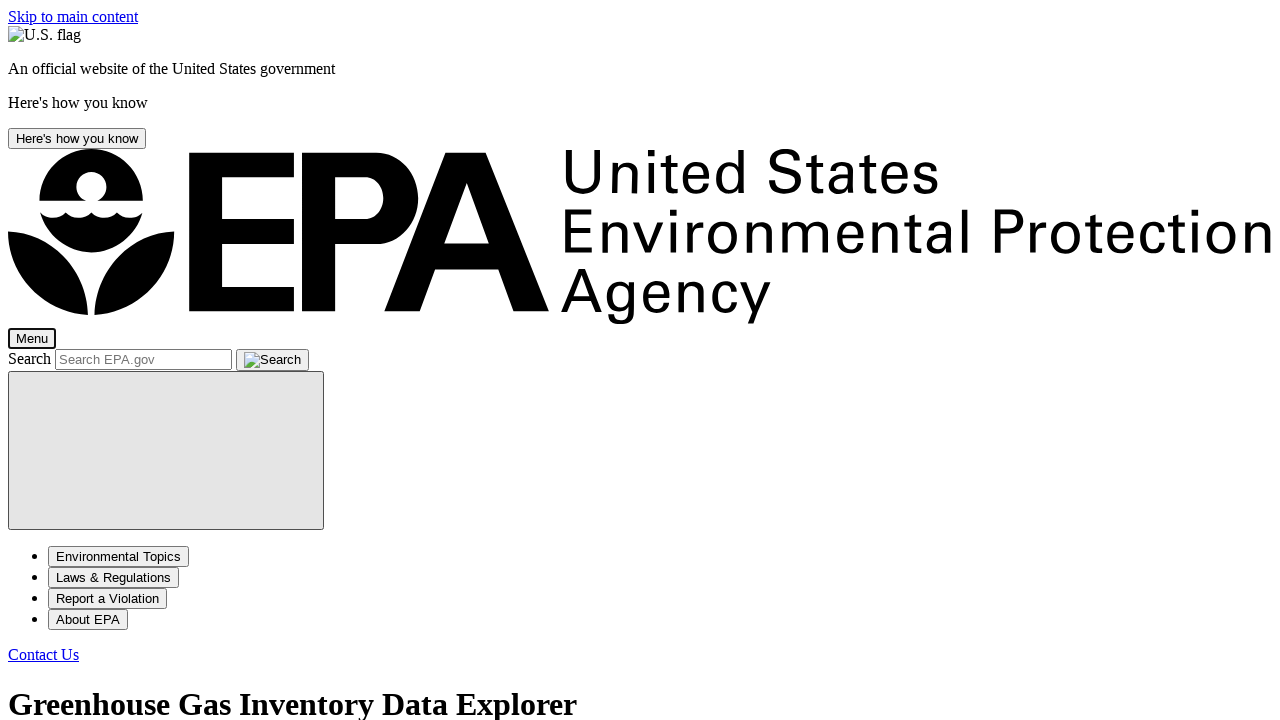

Waited for geography selection to take effect
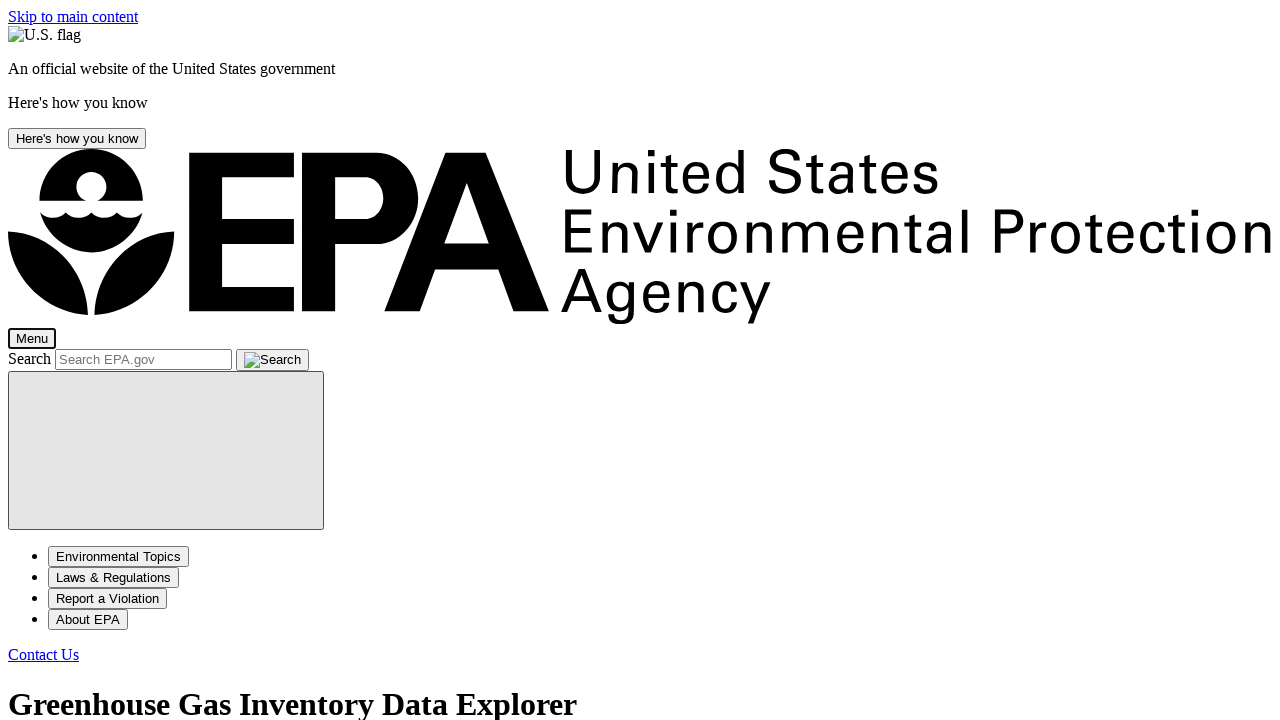

Clicked export/download button at (640, 361) on a.export
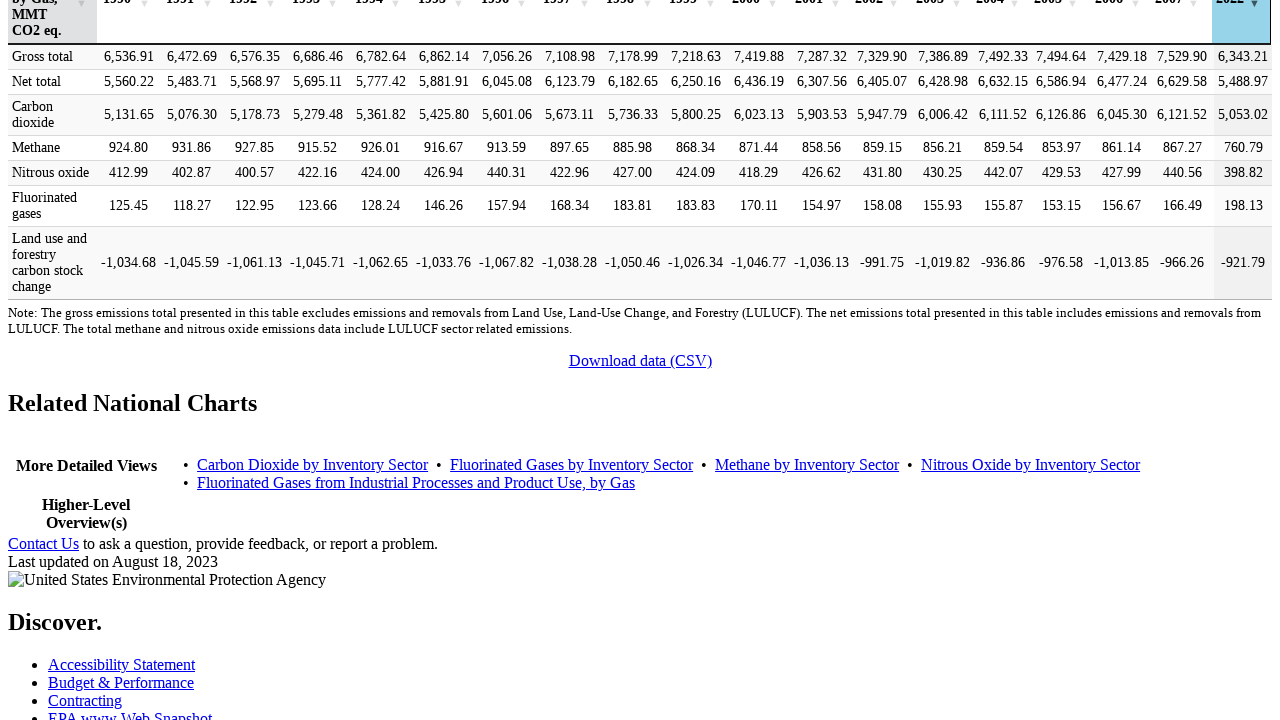

Waited for download action to complete
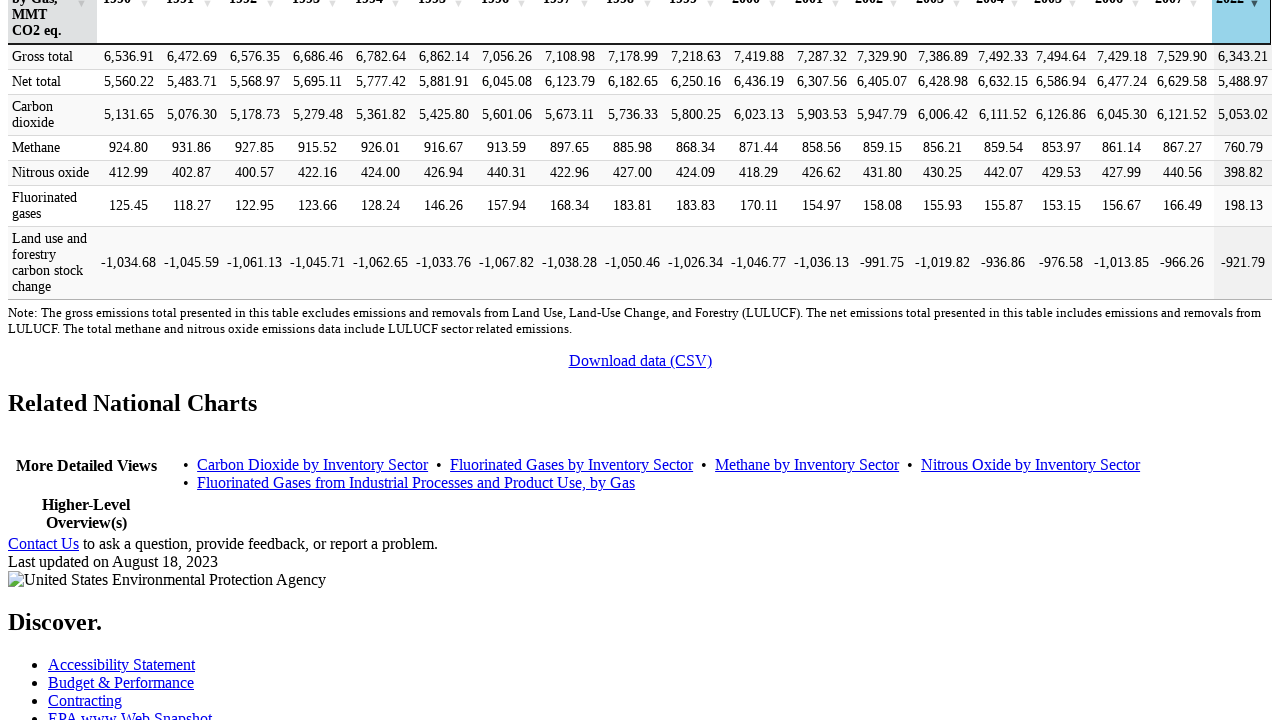

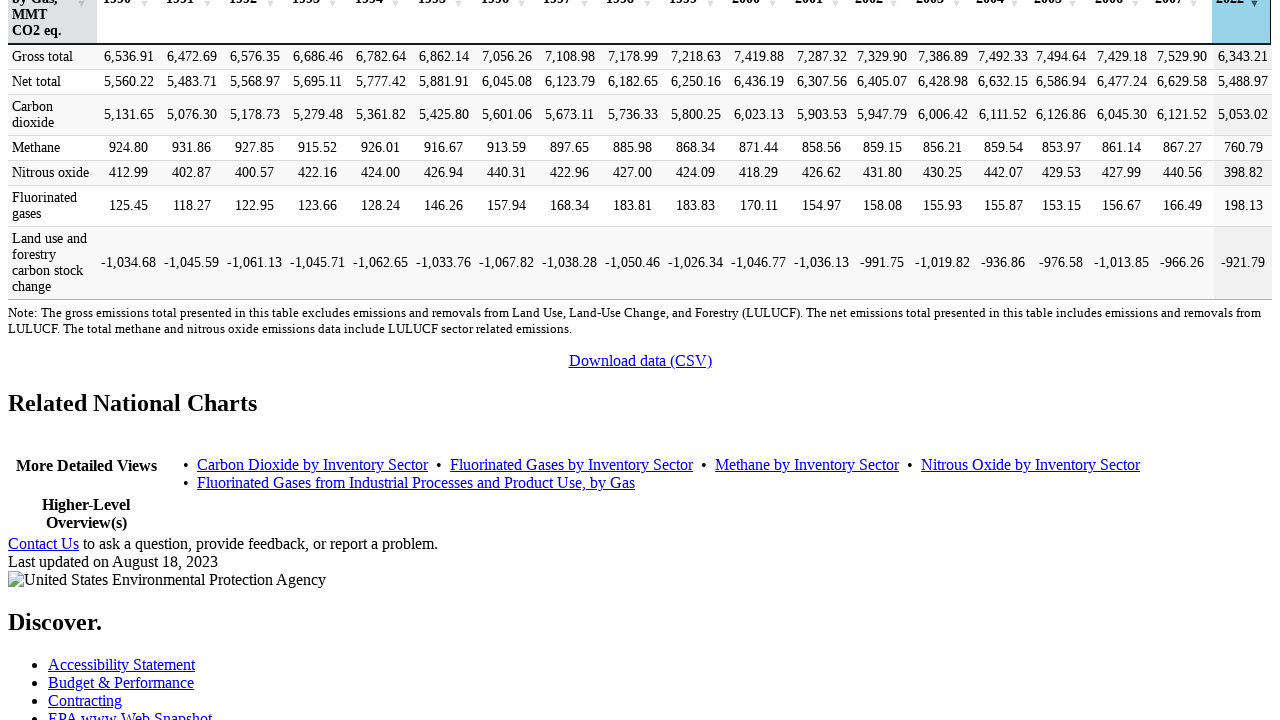